Tests clicking the "Нейросети" (Neural Networks) category filter on the free events page

Starting URL: https://skillfactory.ru/free-events

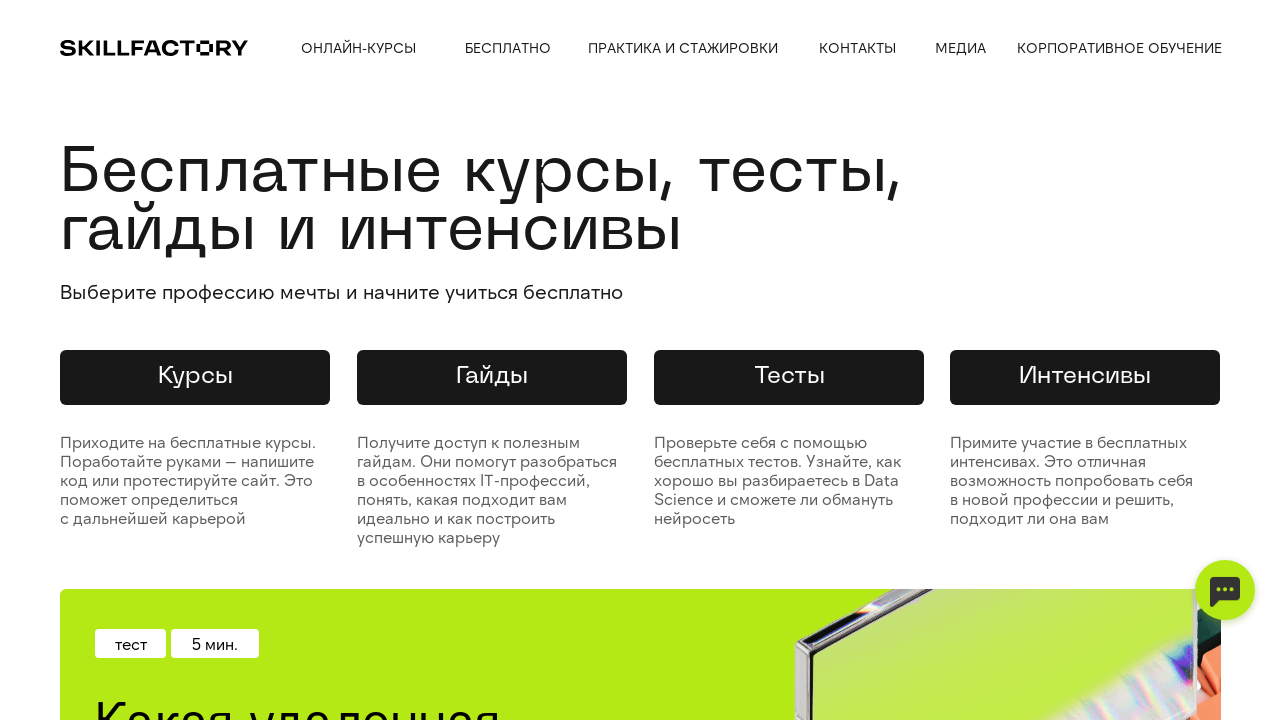

Waited 2 seconds for page to load
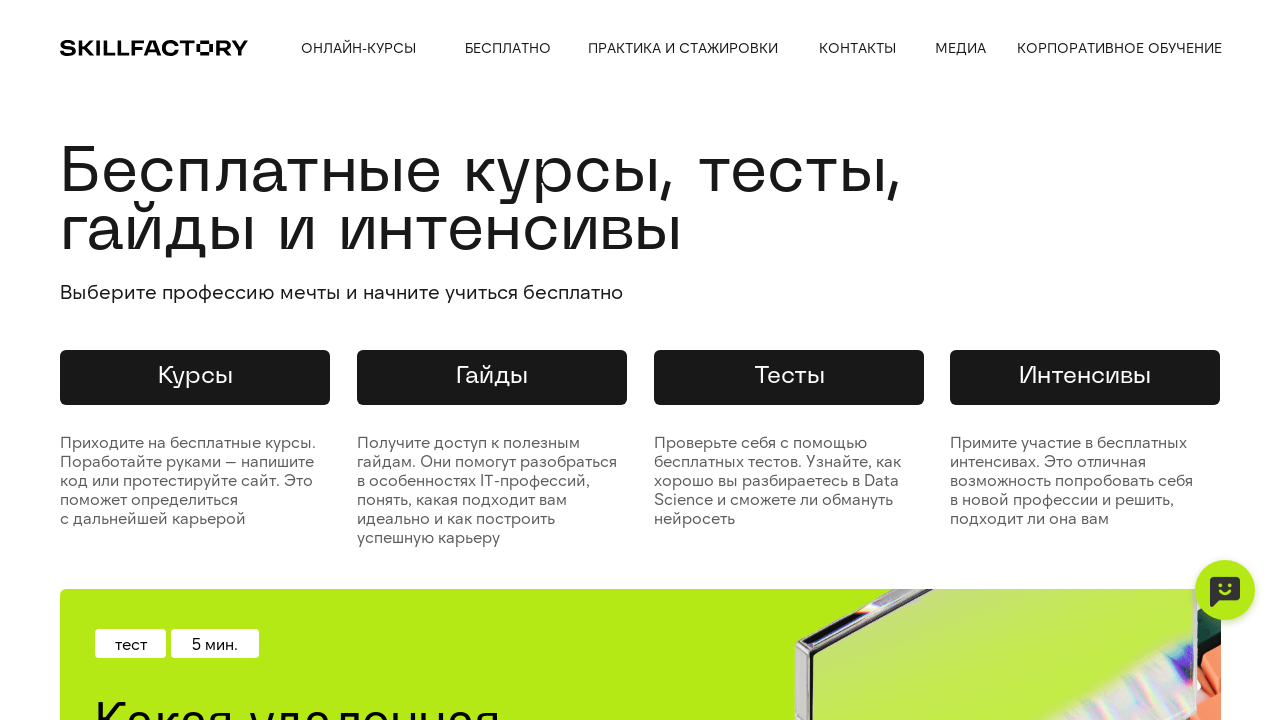

Clicked the 'Нейросети' (Neural Networks) category filter at (108, 383) on xpath=//div[text()='Нейросети']
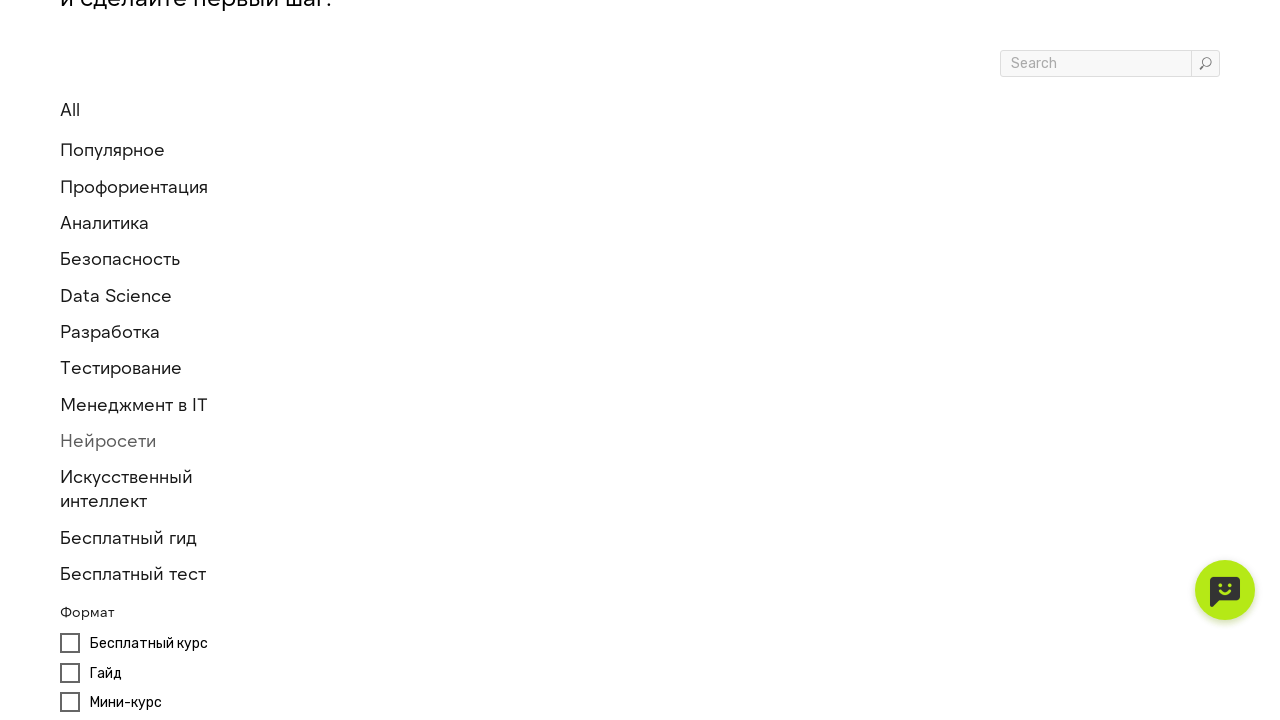

Page loaded after clicking Neural Networks filter
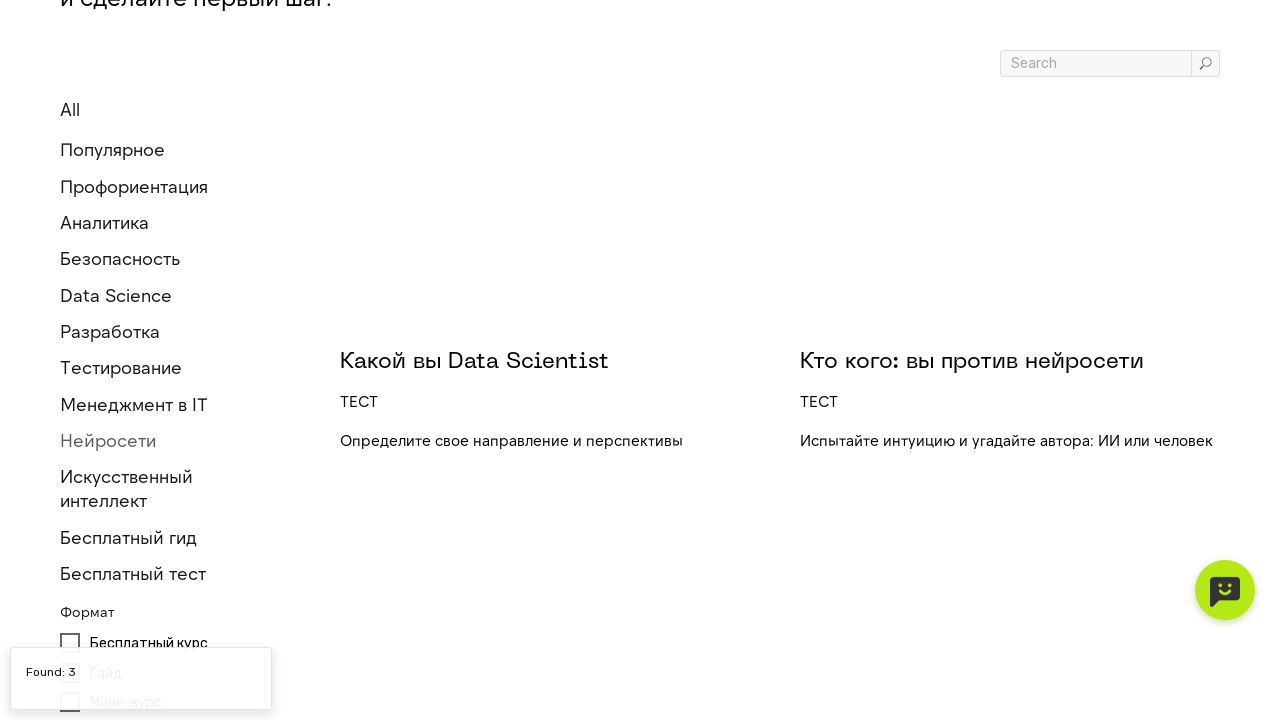

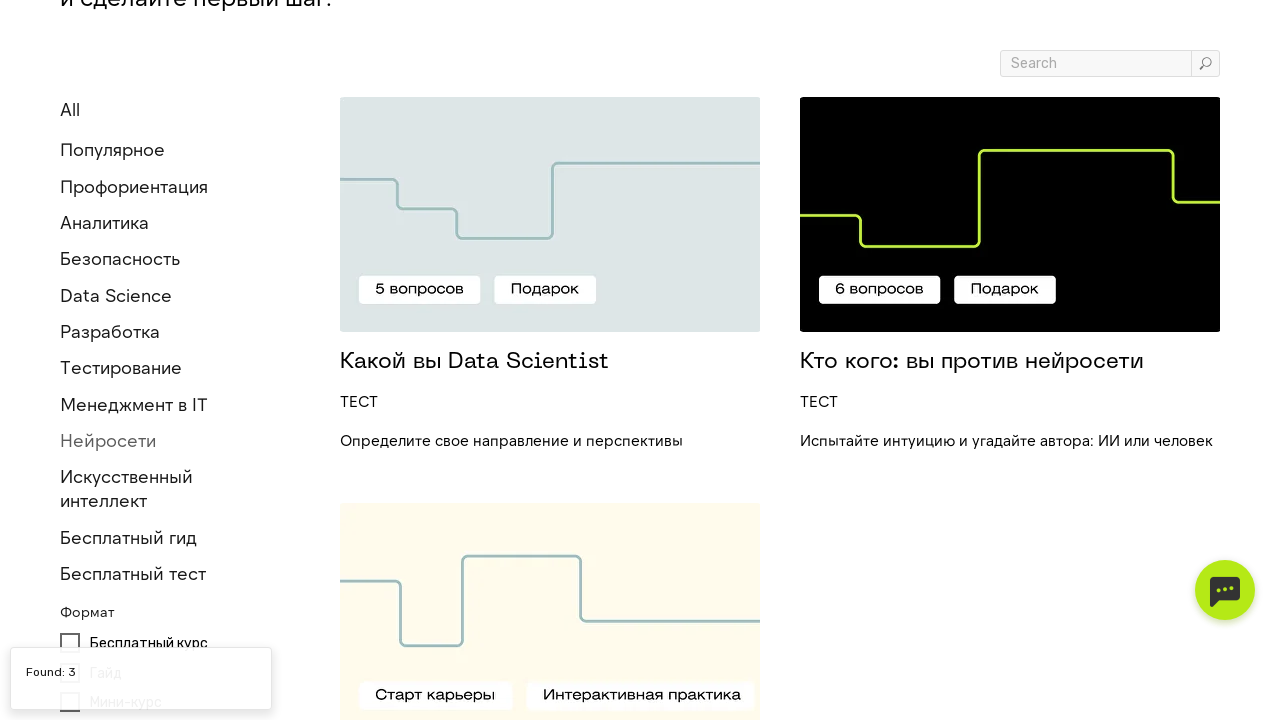